Tests that the username field shows a validation error message when the signup form is submitted with empty fields

Starting URL: https://koshelek.ru/authorization/signup

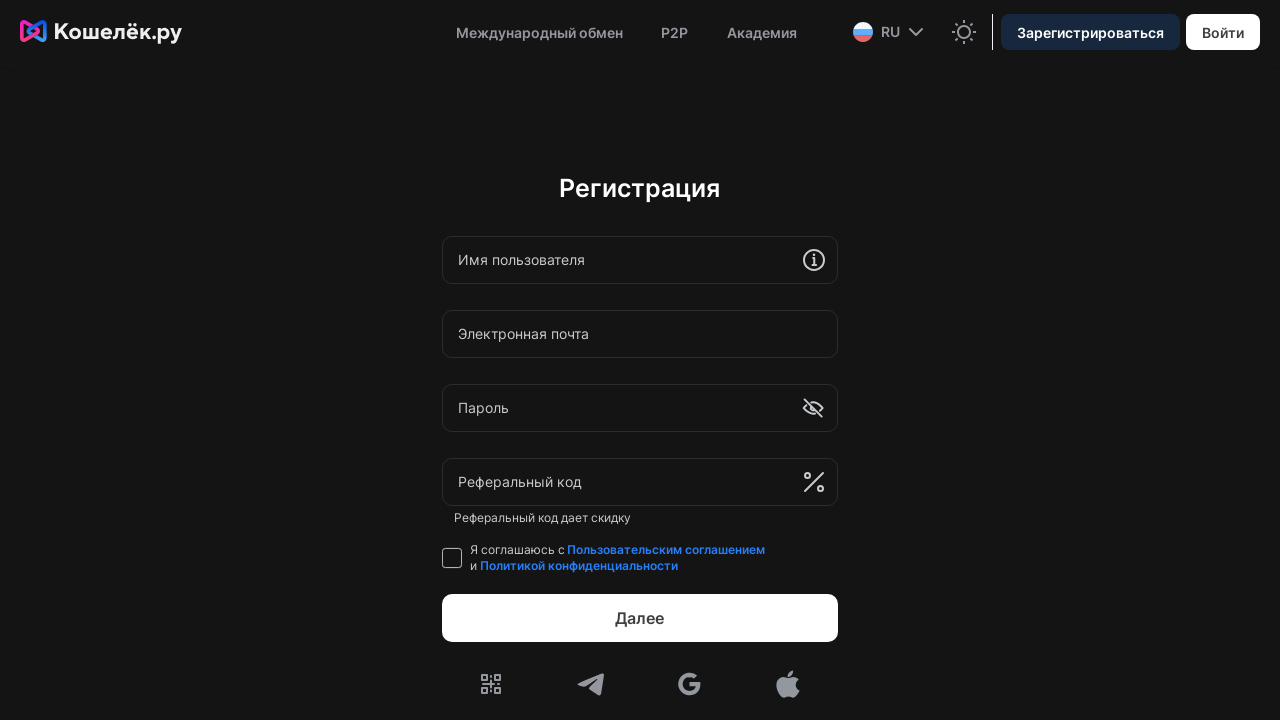

Waited for signup form to load
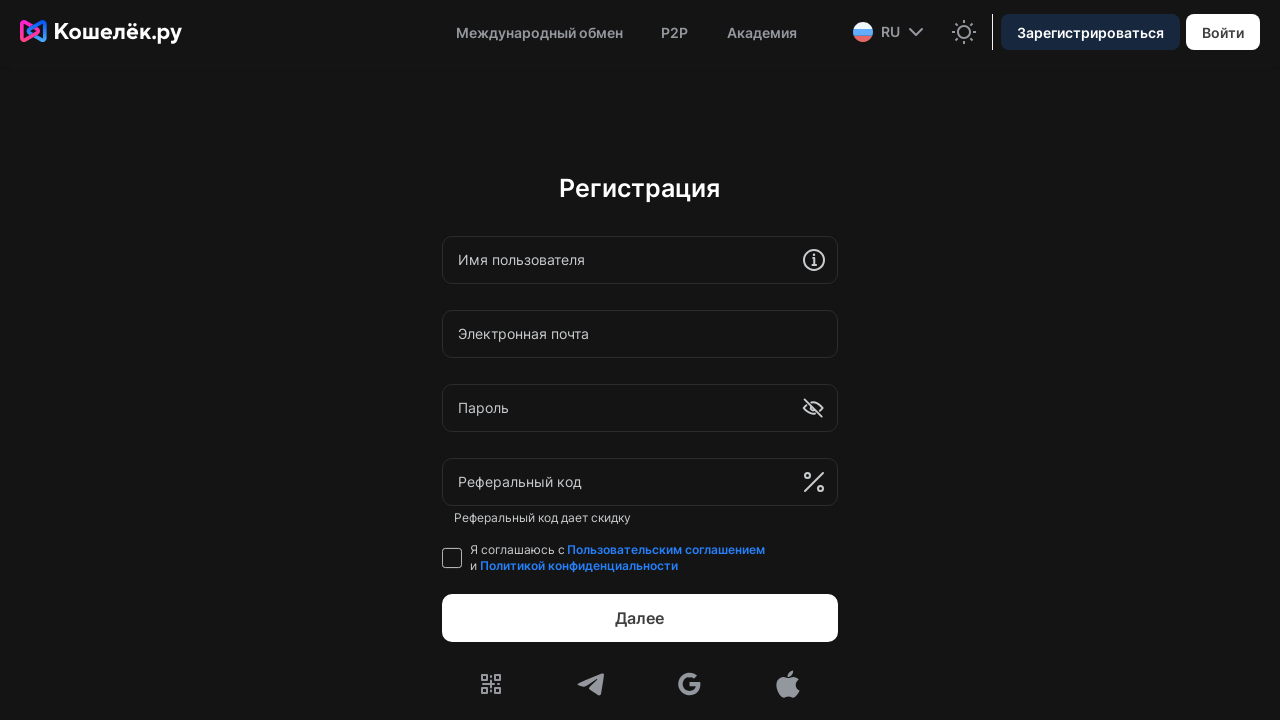

Located submit button
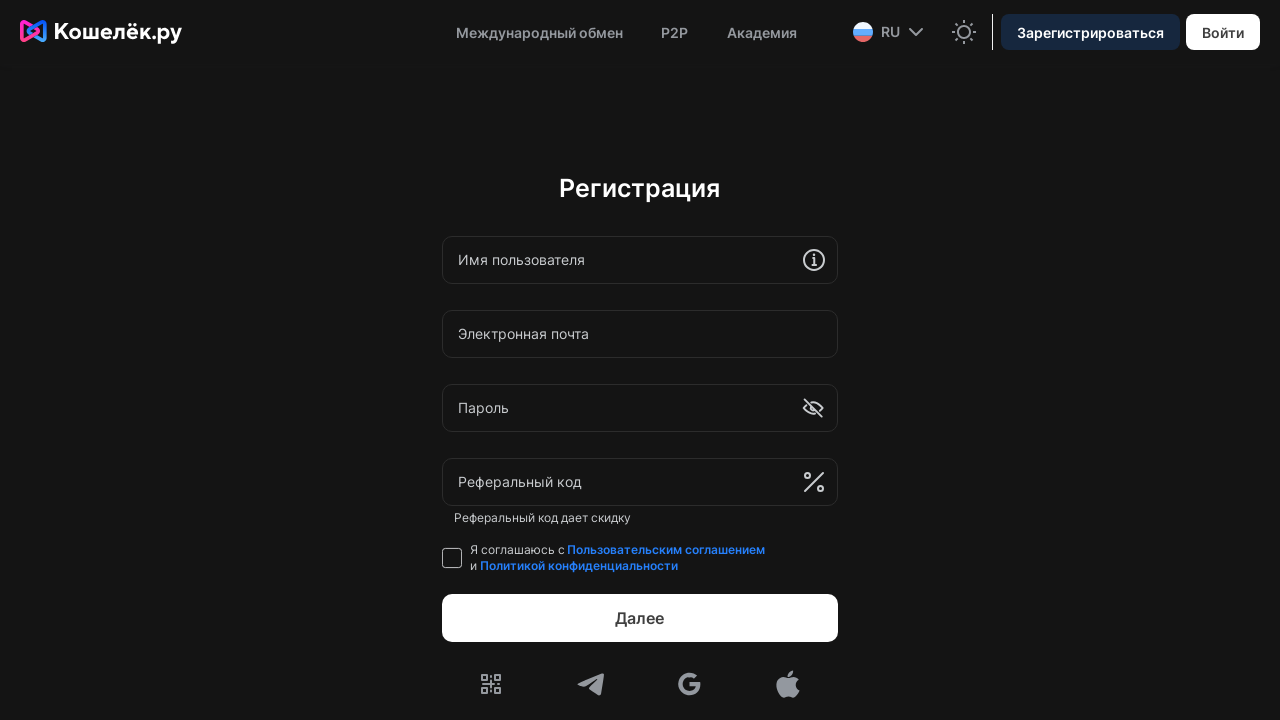

Clicked submit button without filling any fields at (640, 618) on button:has-text('Далее') >> internal:or="form button[type='submit']" >> internal
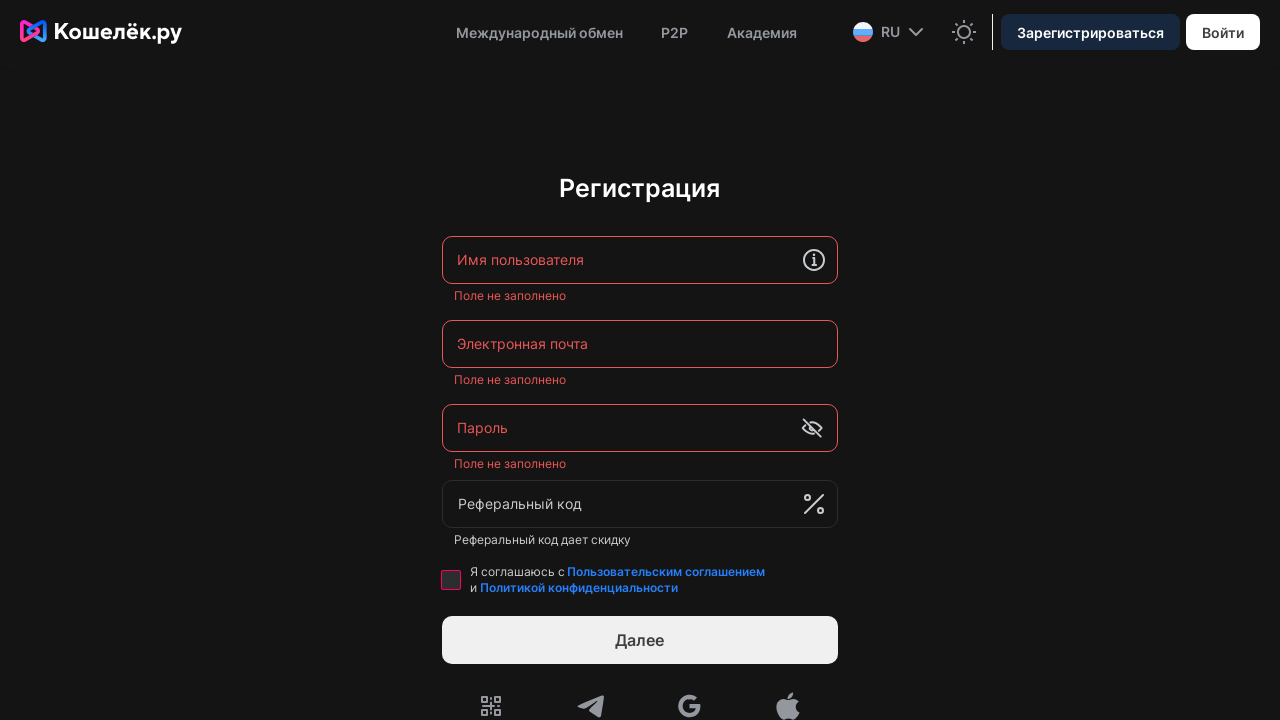

Waited for validation messages to appear
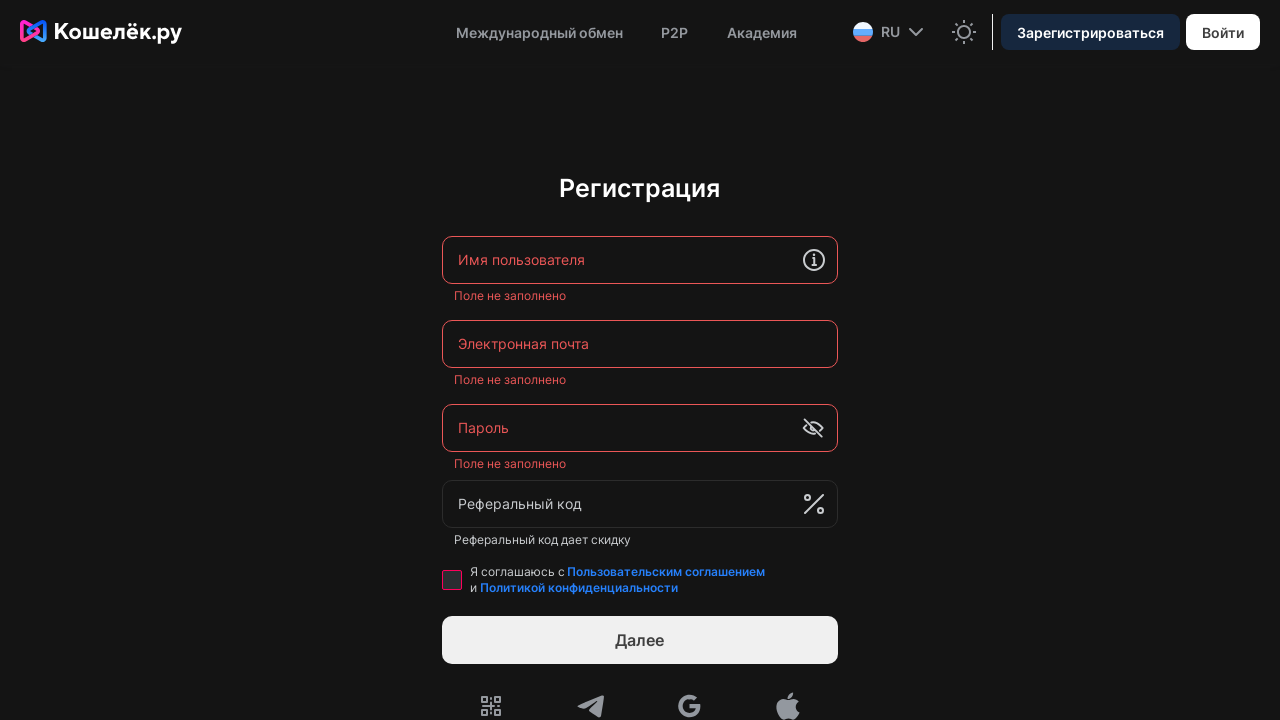

Located username validation error message
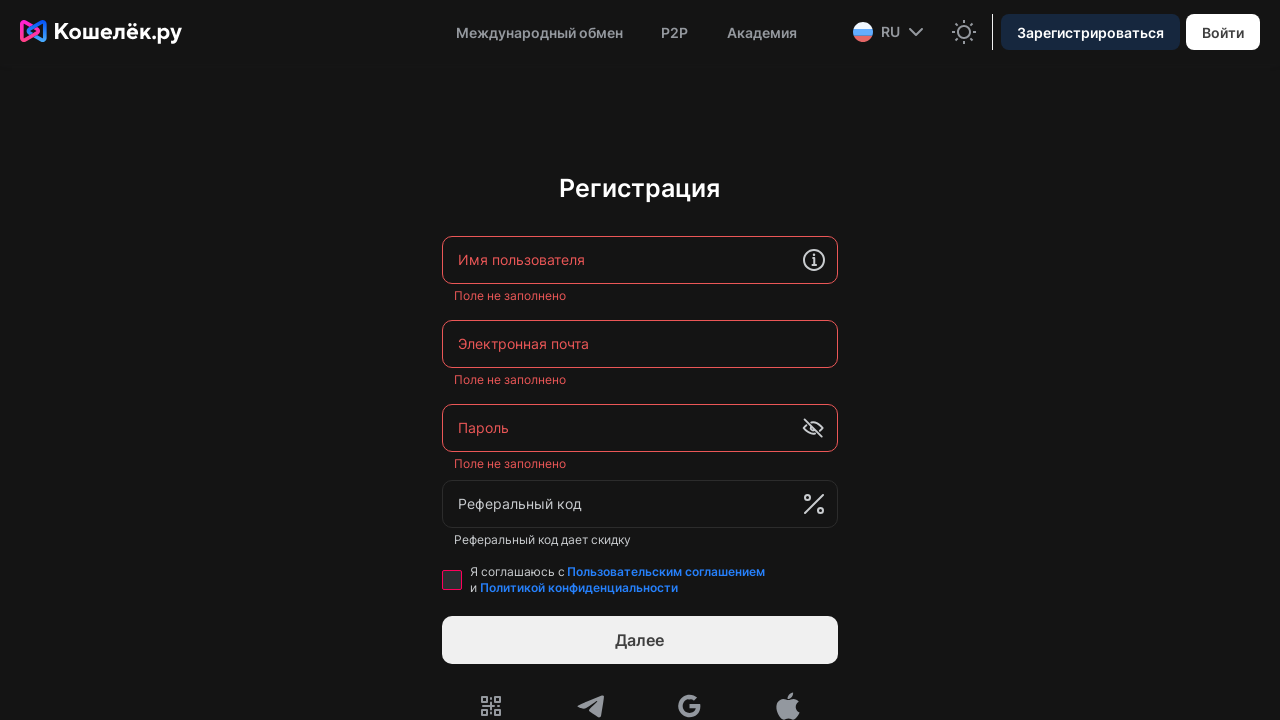

Username validation error message is visible - field empty error confirmed
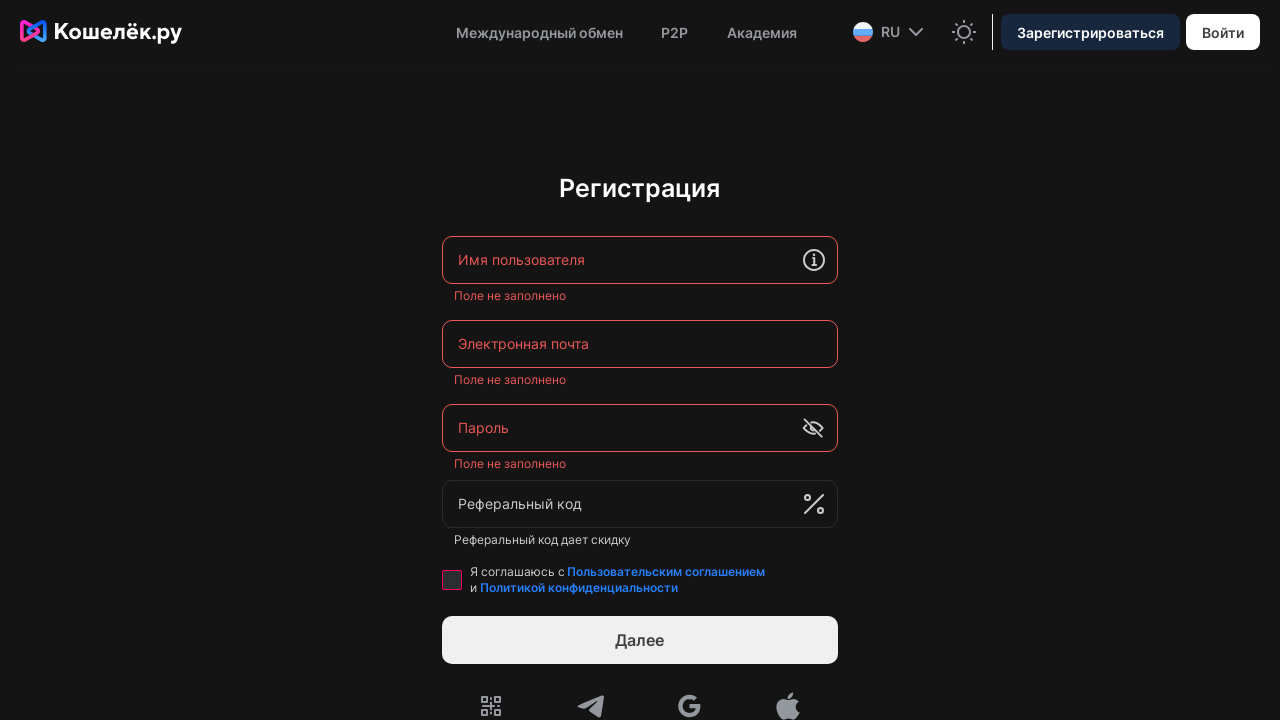

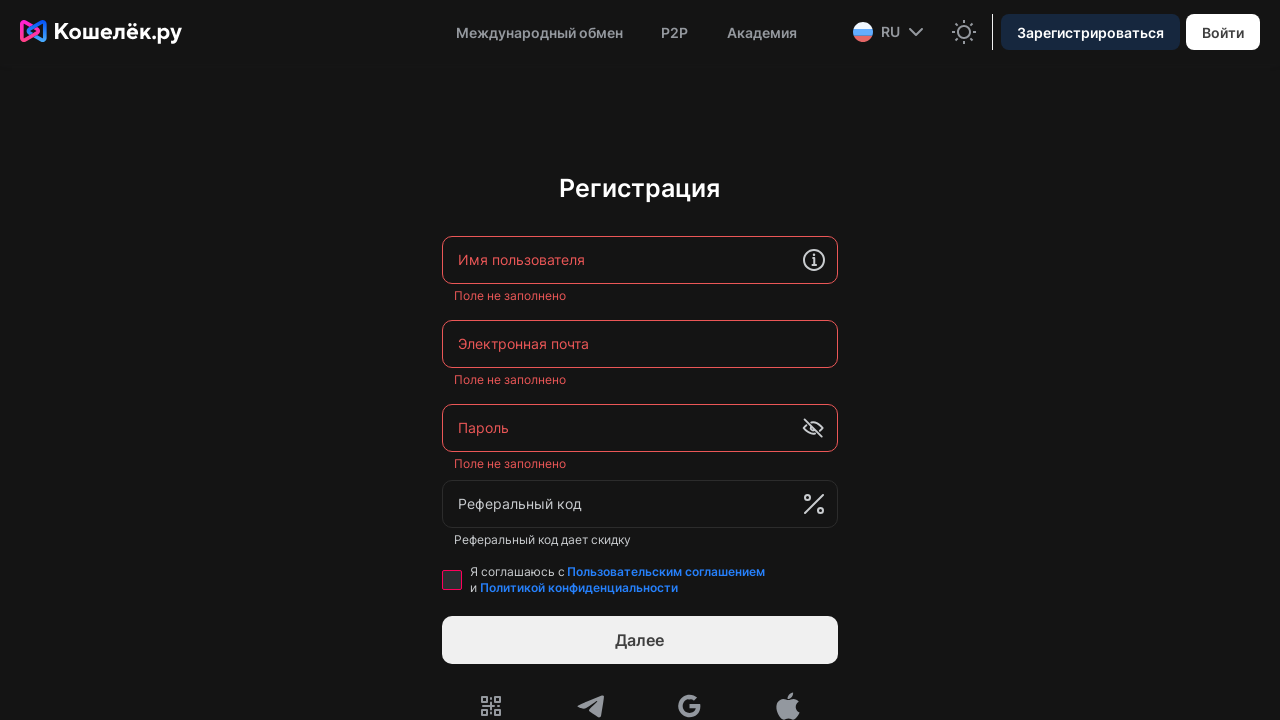